Tests e-commerce functionality by searching for a product, navigating to its details page, adding it to the shopping bag, and proceeding to the bag page

Starting URL: https://www.ajio.com/

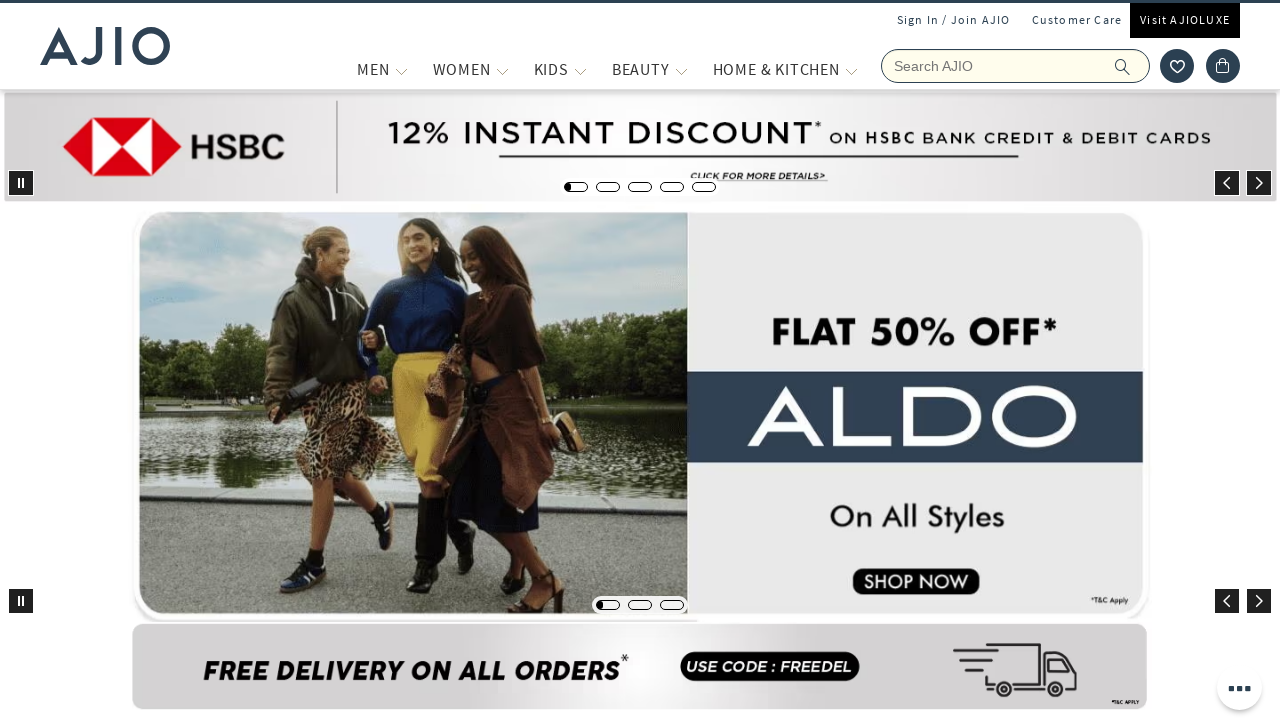

Filled search box with 'Bag' on input[name='searchVal']
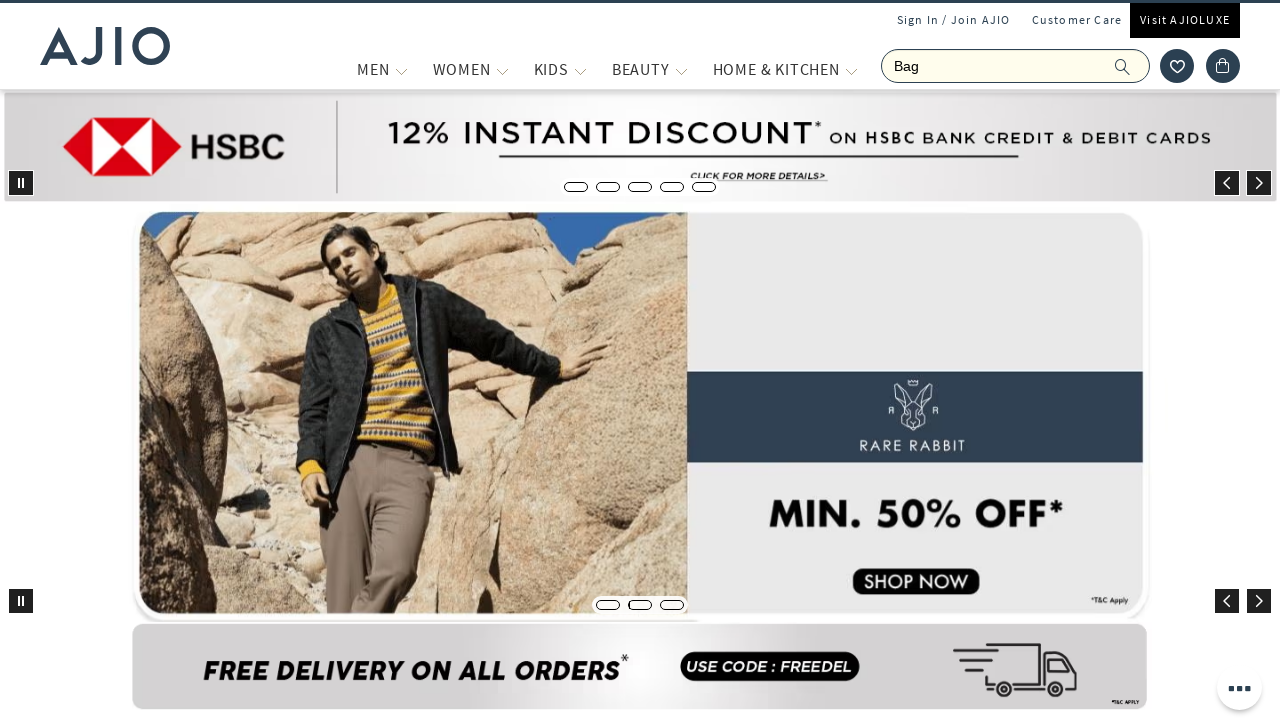

Clicked search button at (1123, 66) on .ic-search
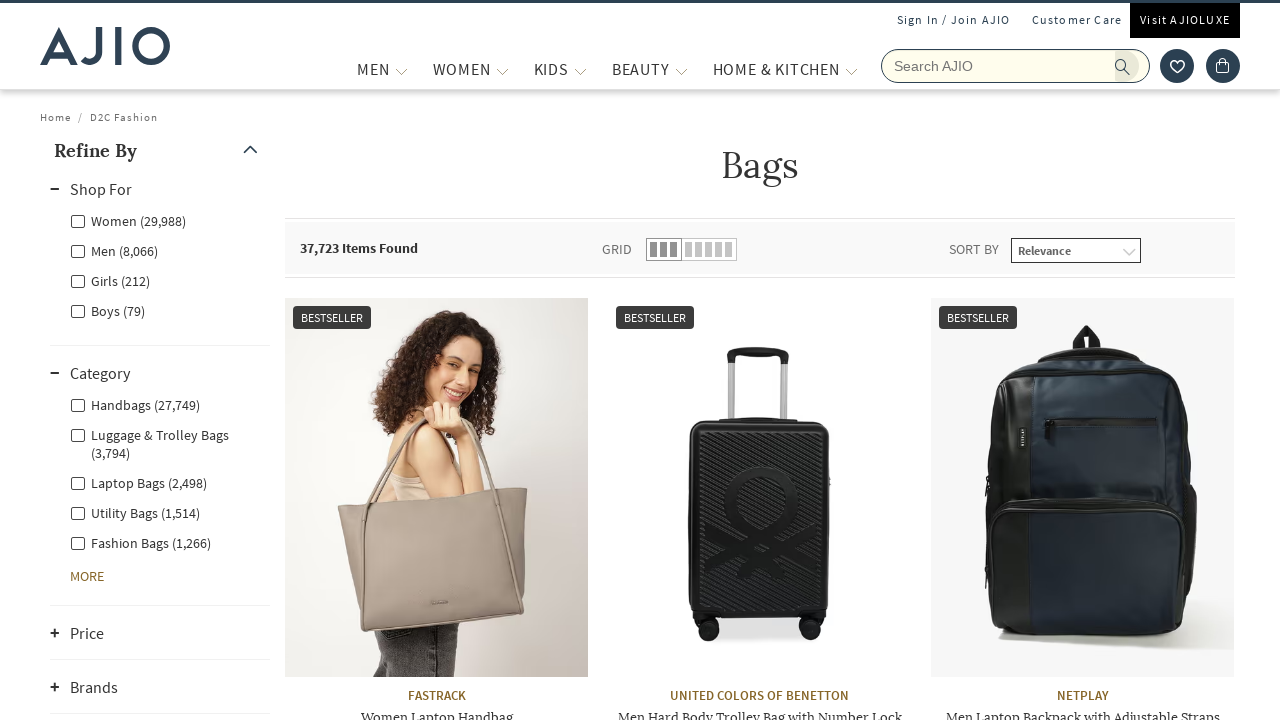

Search results page loaded
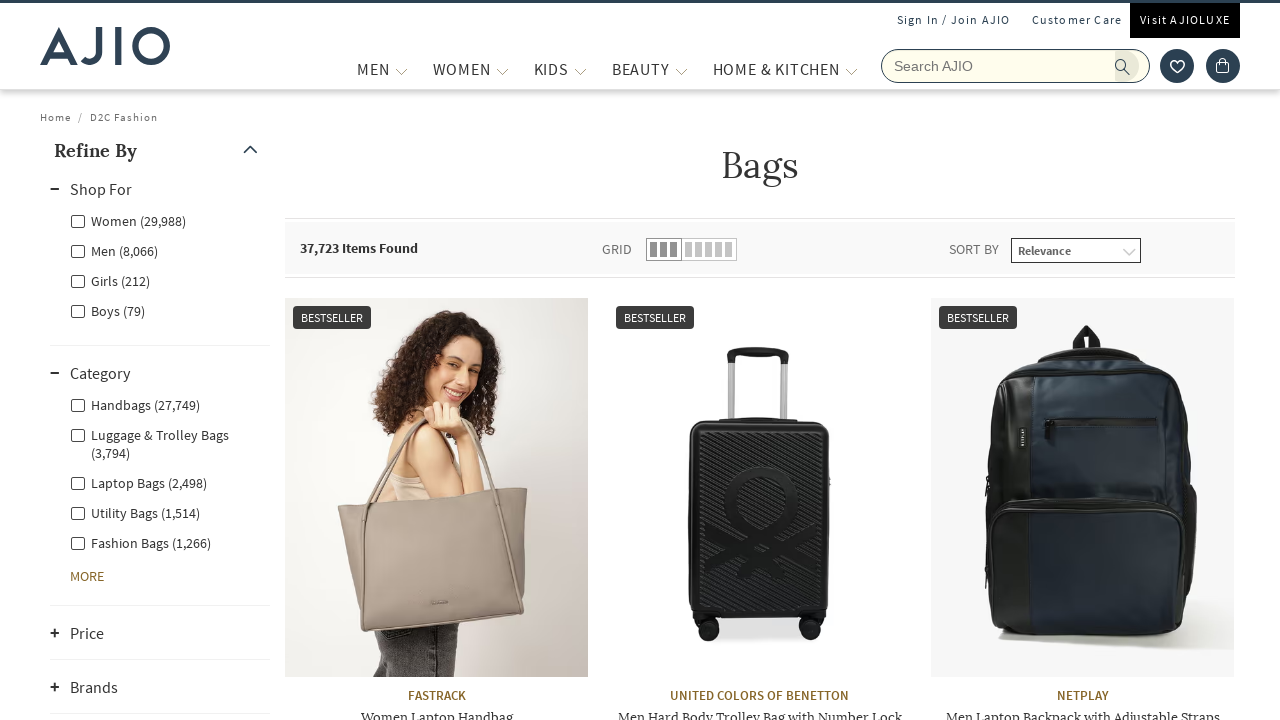

Clicked on first product in search results at (432, 254) on div.preview >> nth=0
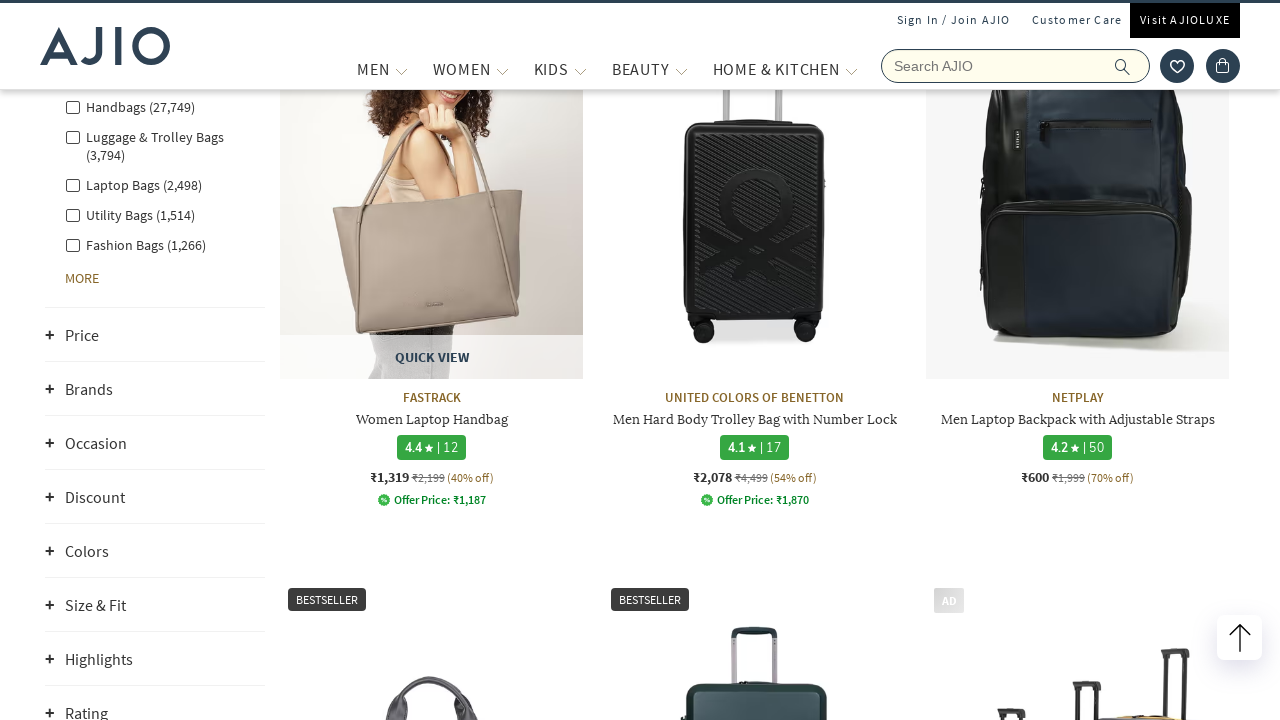

Product details page opened in new tab
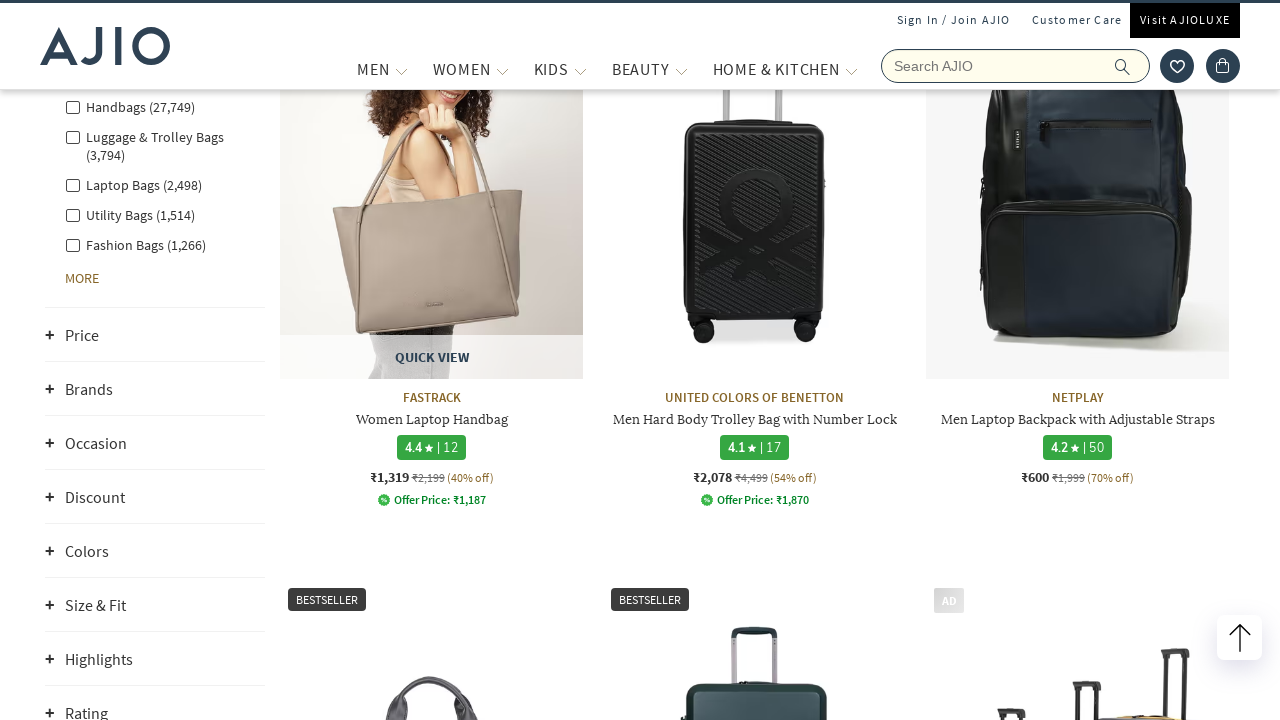

Clicked 'ADD TO BAG' button at (1052, 669) on span:has-text('ADD TO BAG')
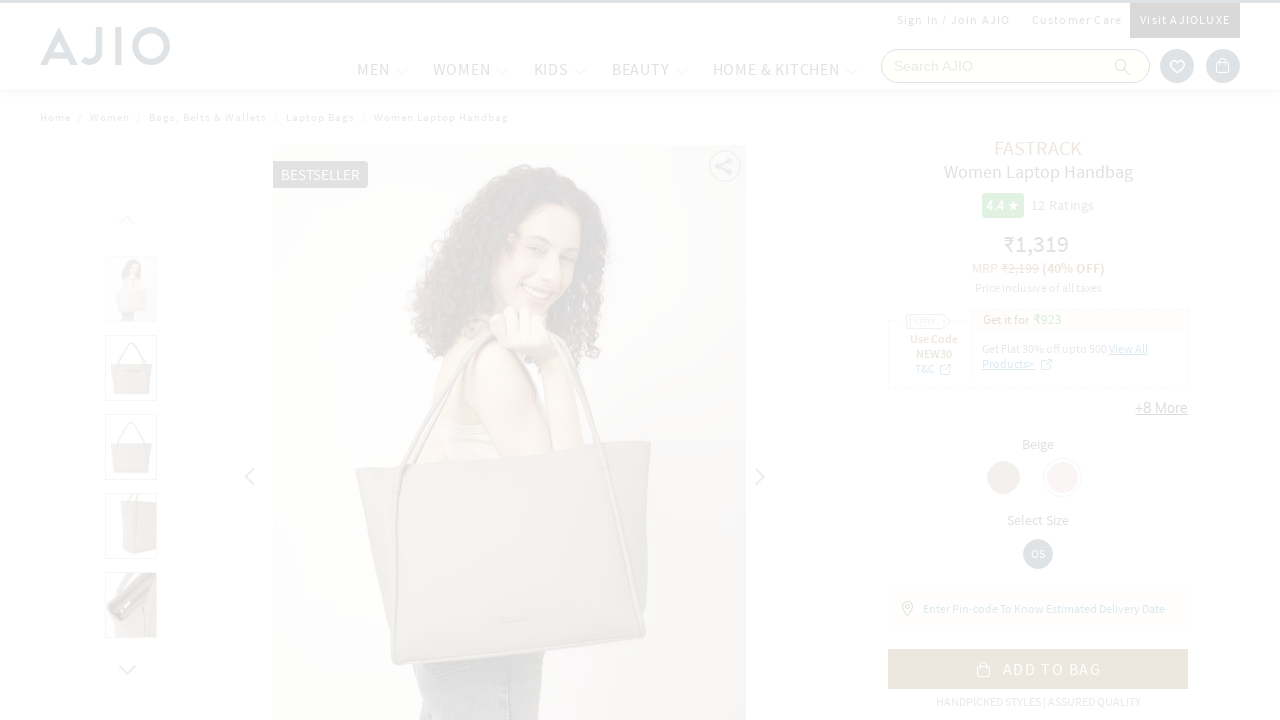

'GO TO BAG' button became visible
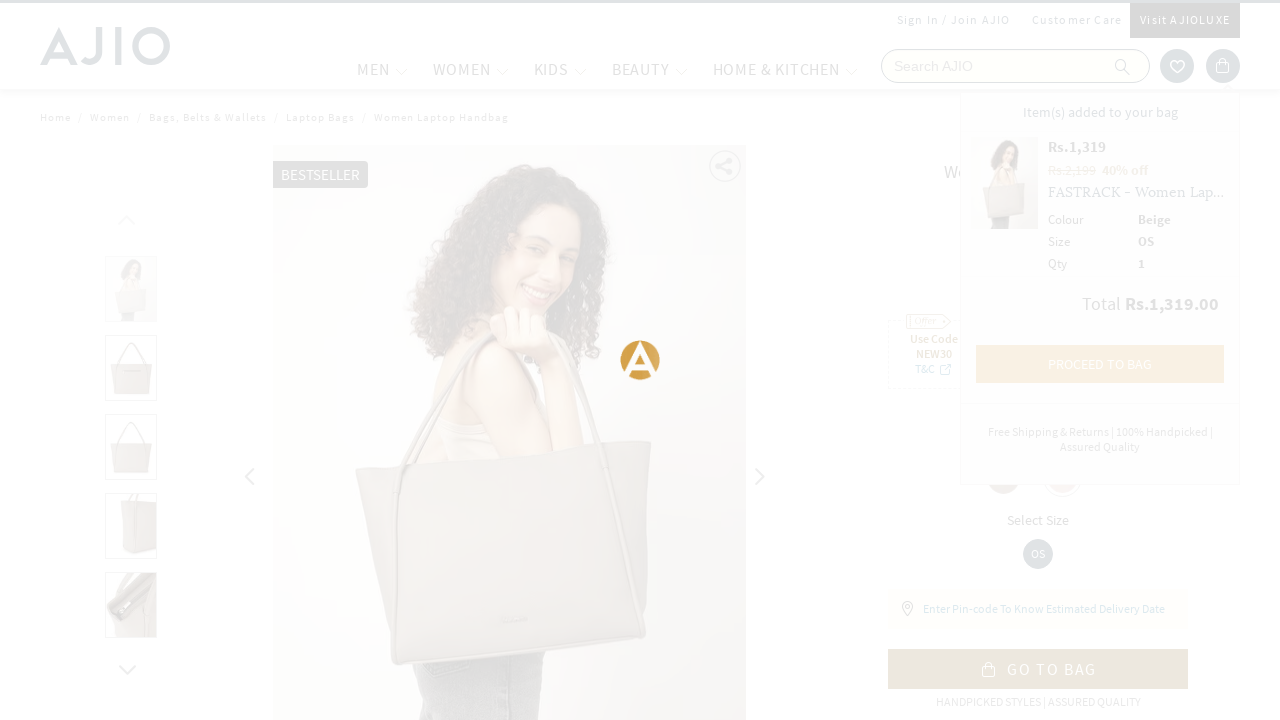

Clicked 'GO TO BAG' button at (1052, 669) on span:has-text('GO TO BAG')
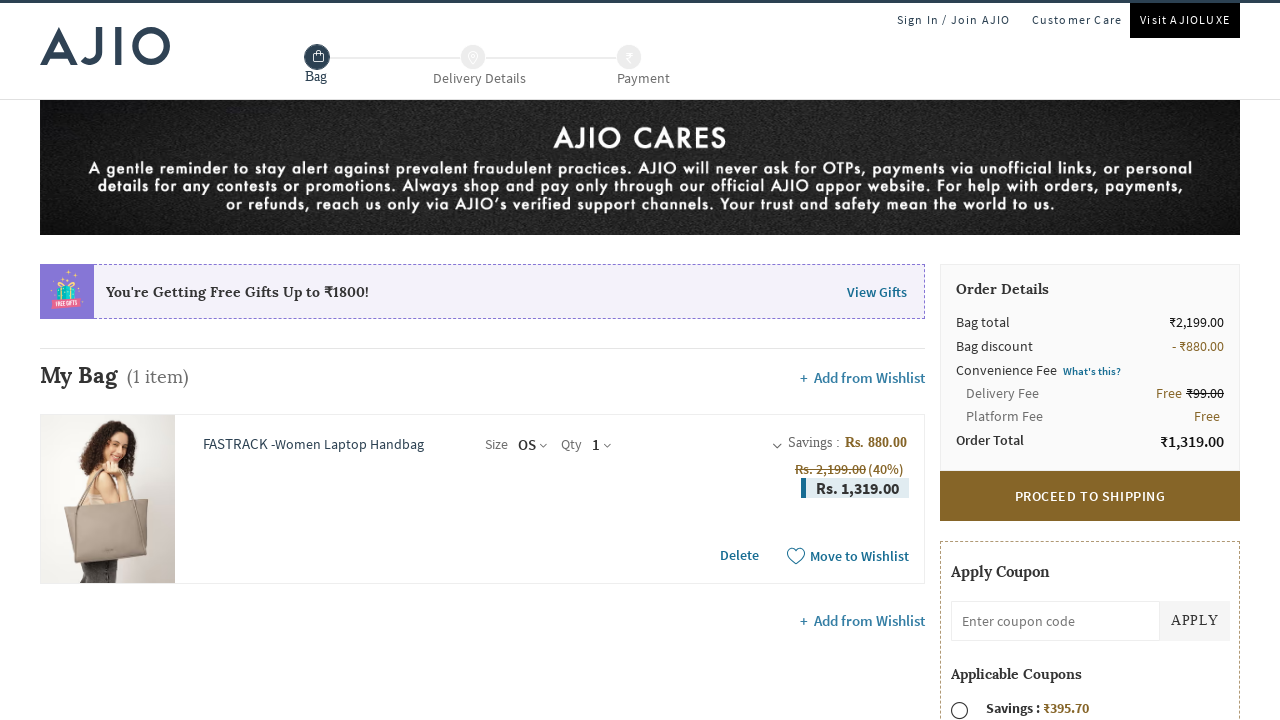

Shopping bag page loaded
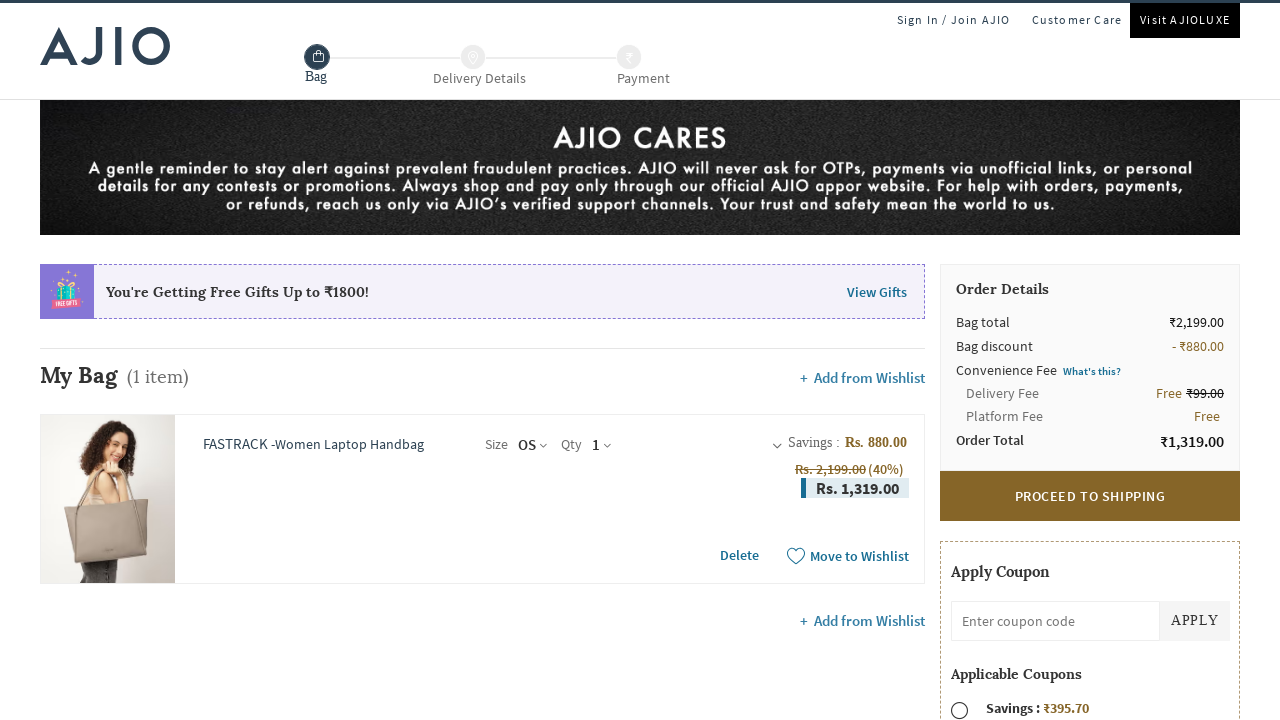

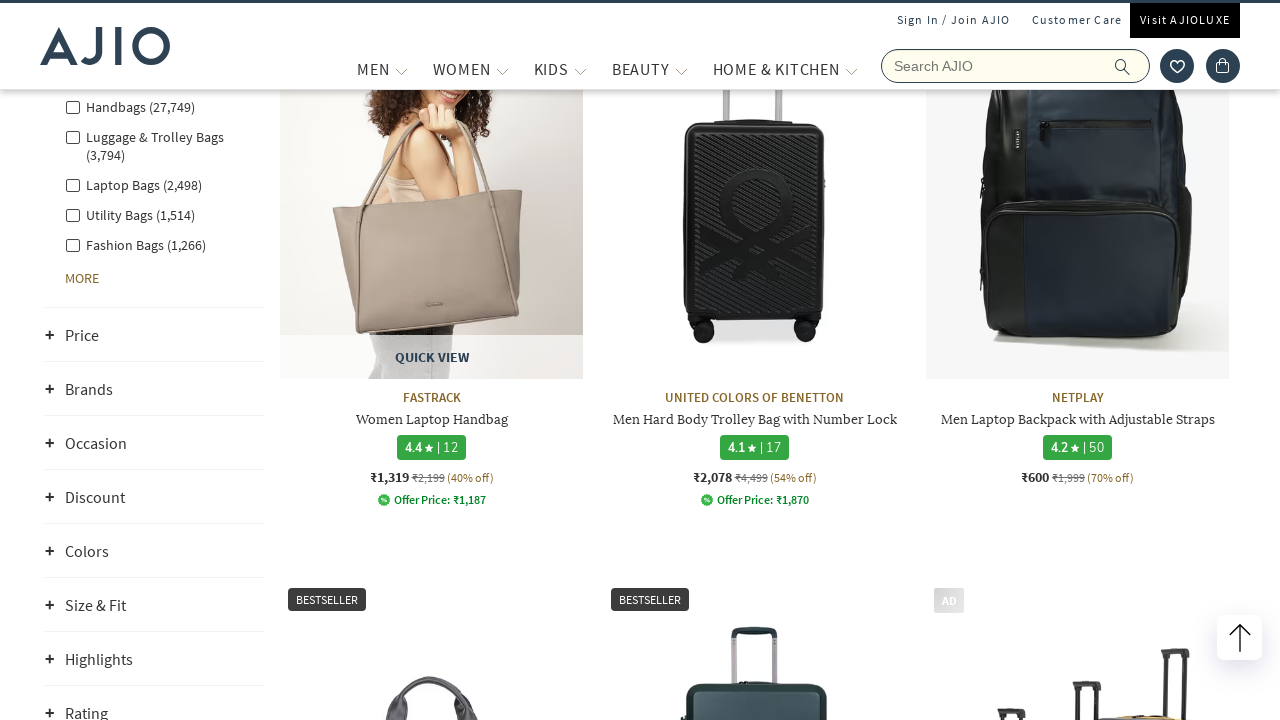